Tests a loading images page by waiting for the loading process to complete (indicated by "Done" text appearing) and verifying that an award image element is present

Starting URL: https://bonigarcia.dev/selenium-webdriver-java/loading-images.html

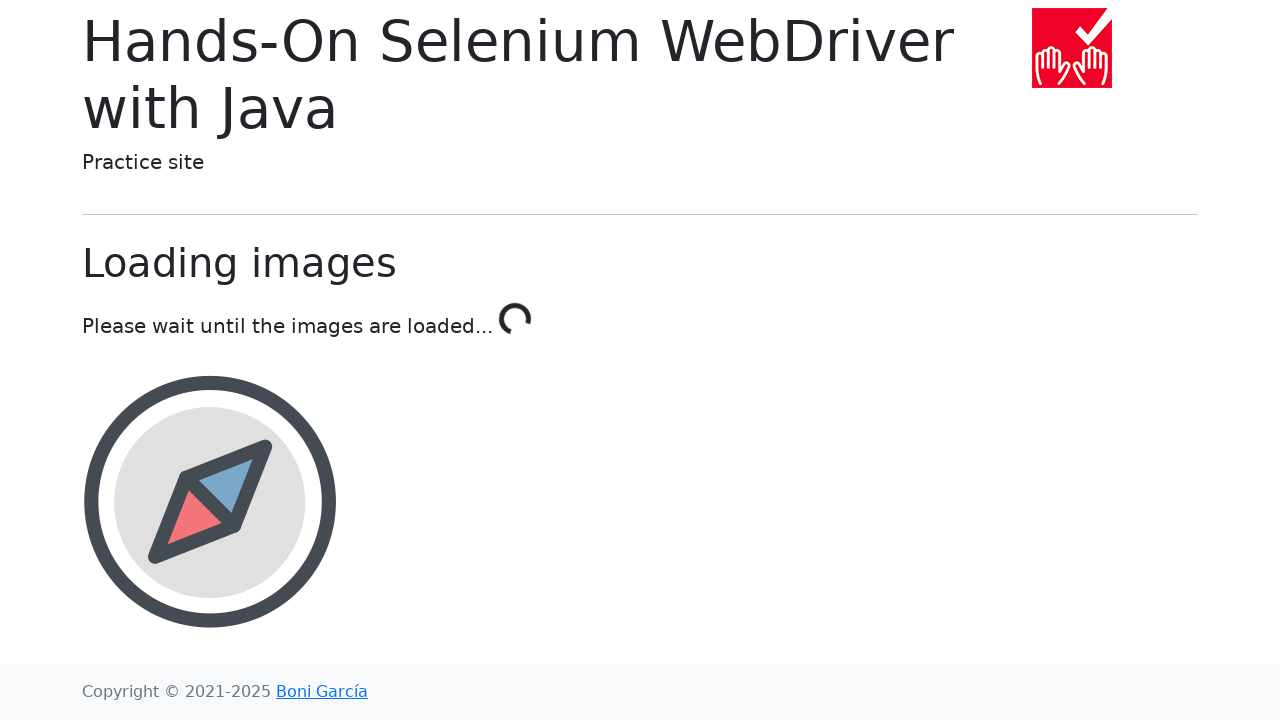

Waited for loading process to complete - 'Done' text appeared
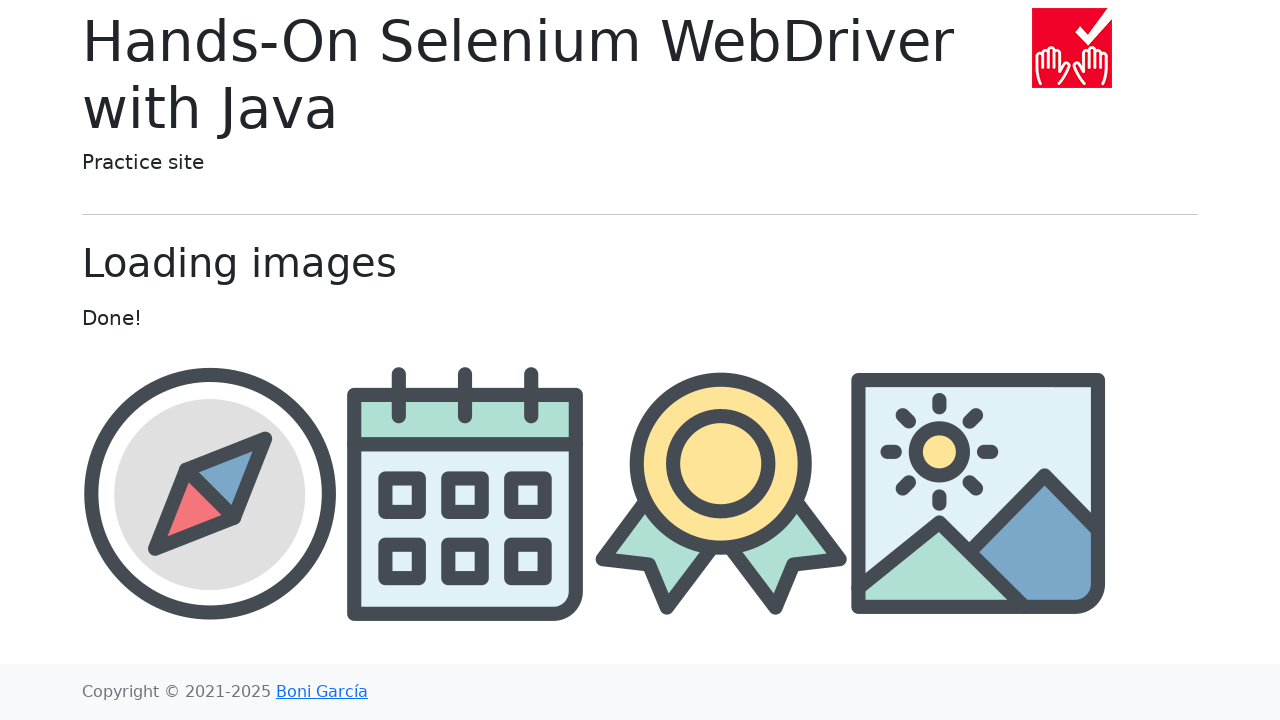

Verified award image element is present
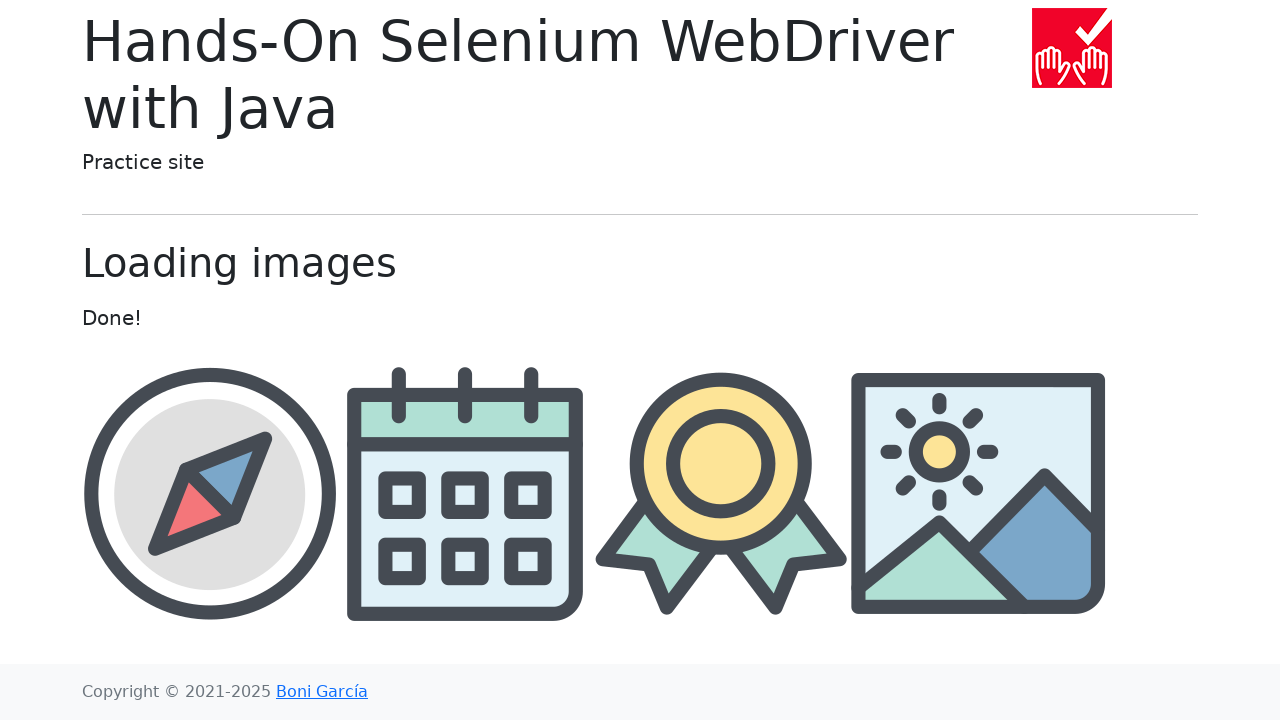

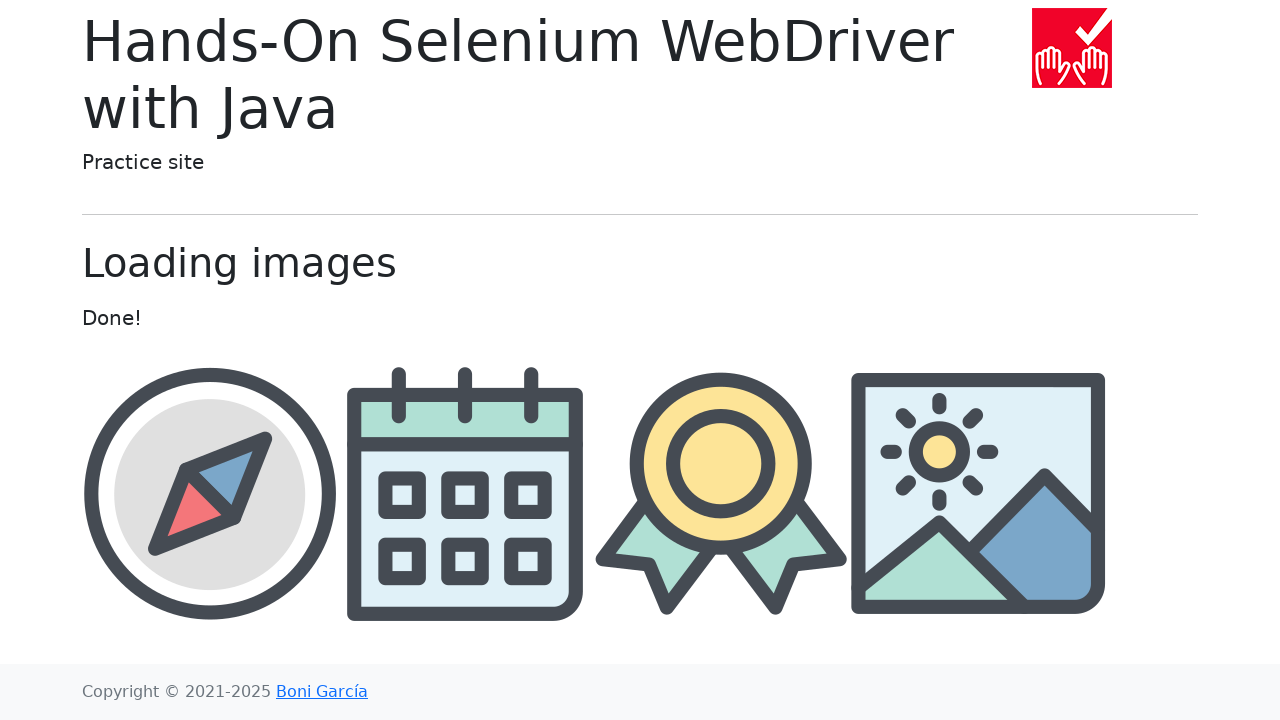